Tests window handling functionality by opening a new window, switching to it to verify content, and then switching back to the parent window

Starting URL: https://demo.automationtesting.in/Windows.html

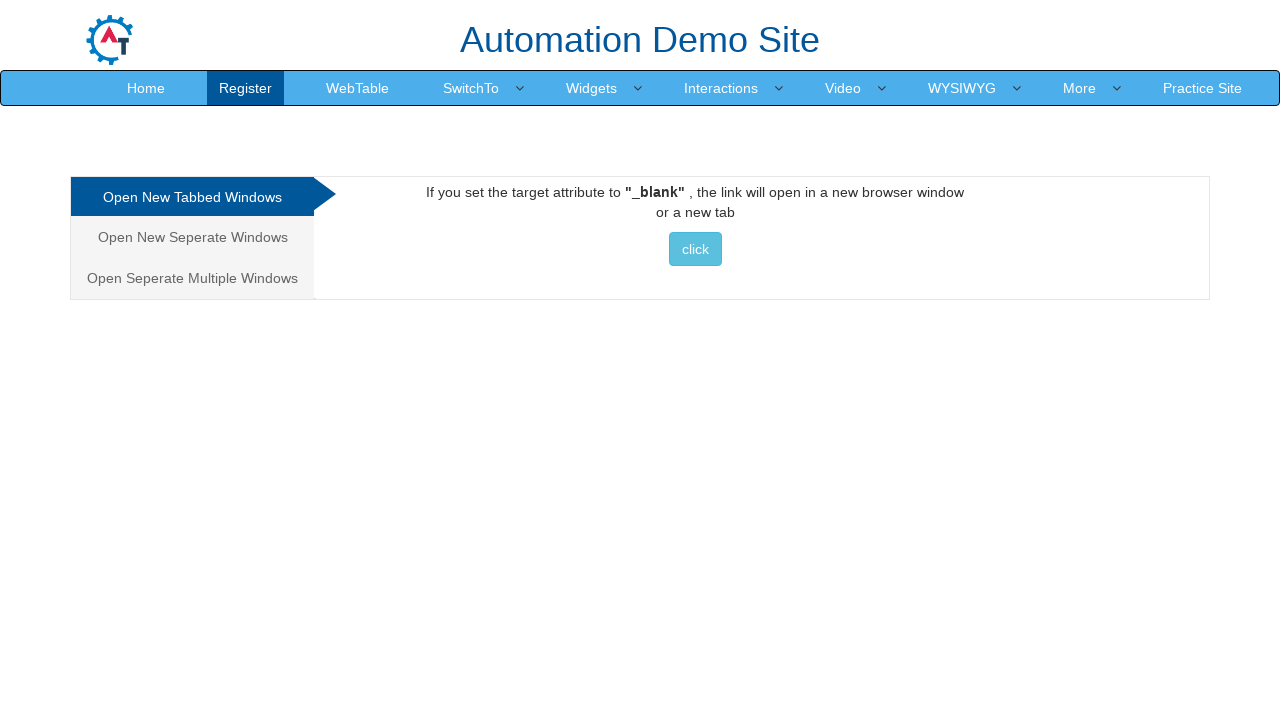

Clicked on 'Open New Seperate Windows' button at (192, 237) on xpath=//a[normalize-space()='Open New Seperate Windows']
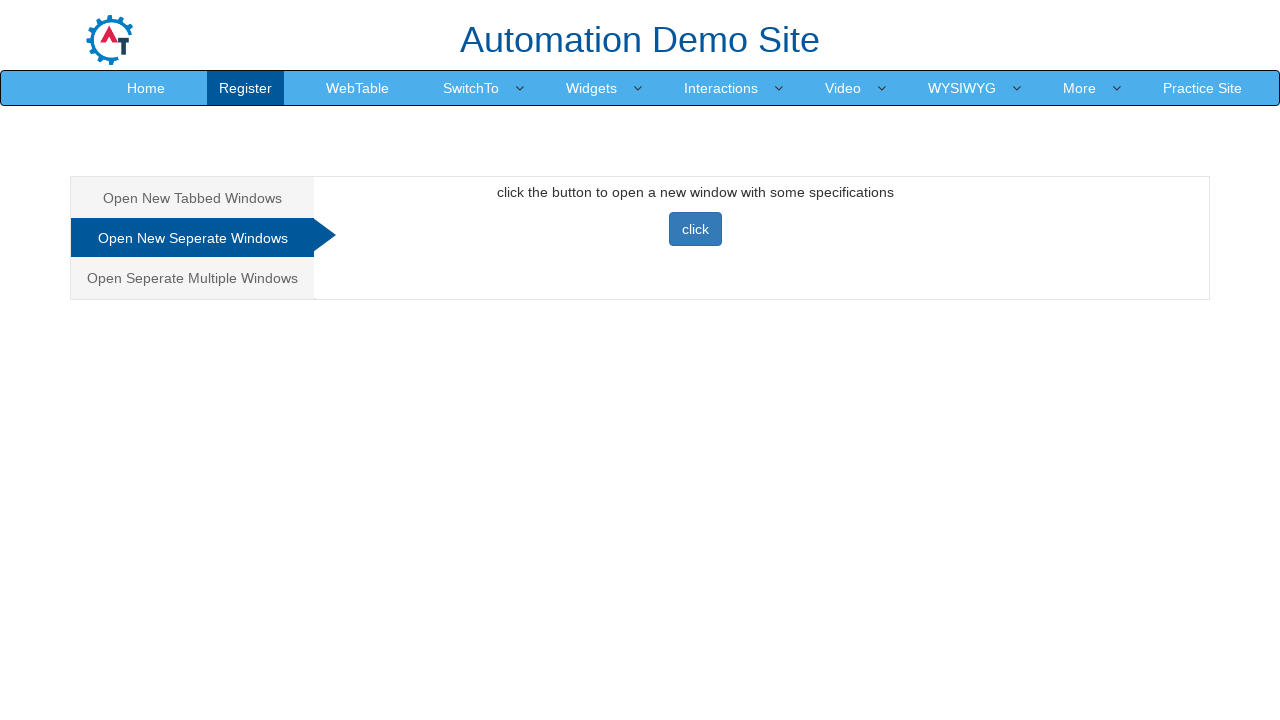

Clicked button to open new window and popup expected at (695, 229) on (//button[@class='btn btn-primary'])[1]
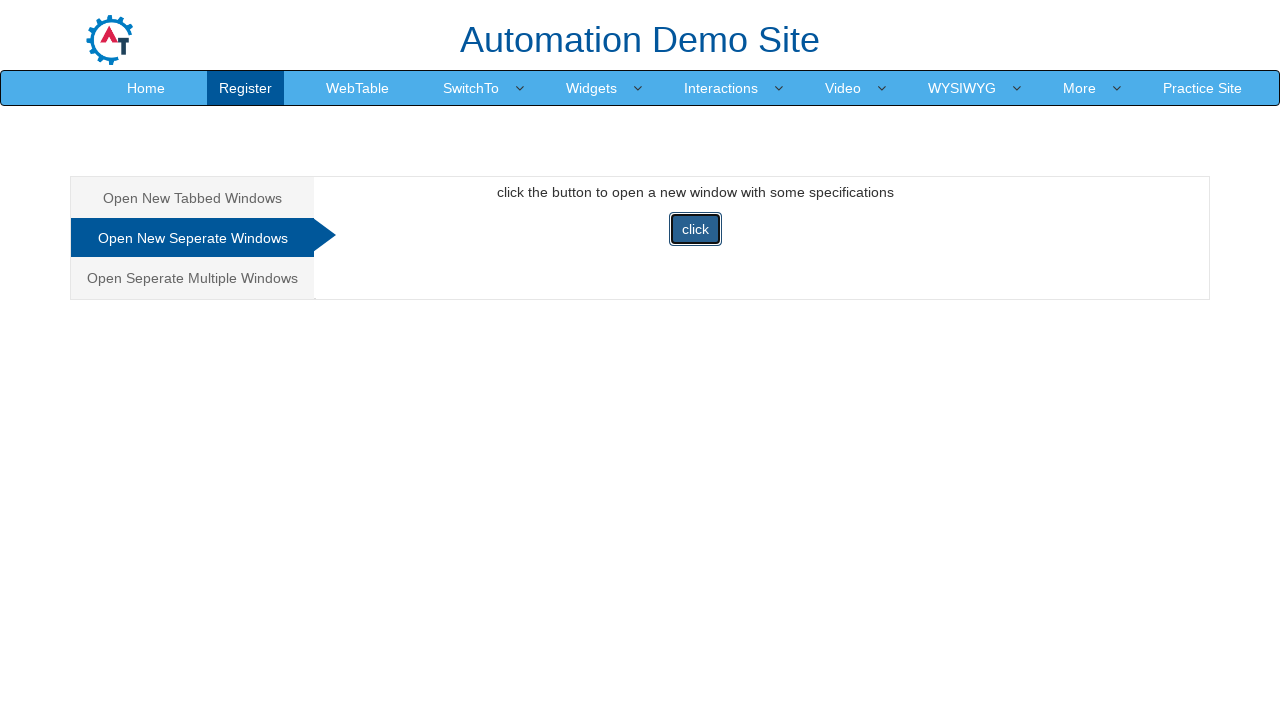

New window popup captured
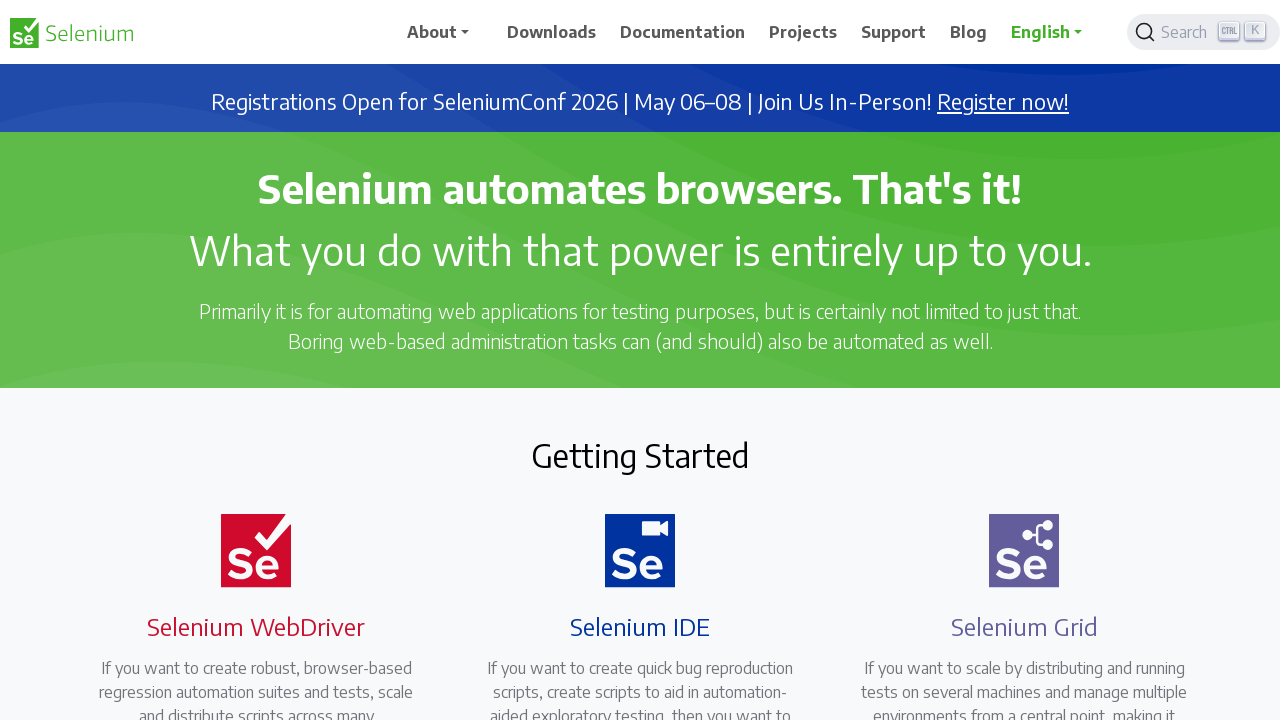

New page loaded completely
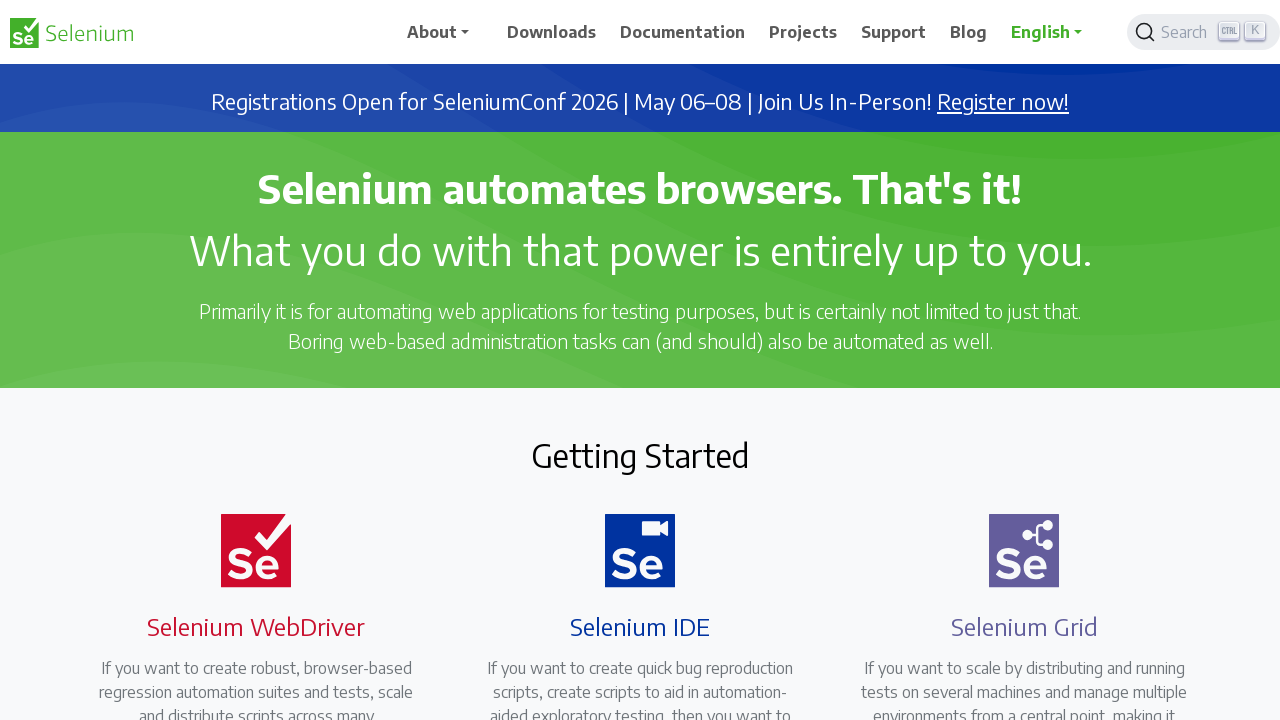

Verified new page URL contains 'www.selenium.dev'
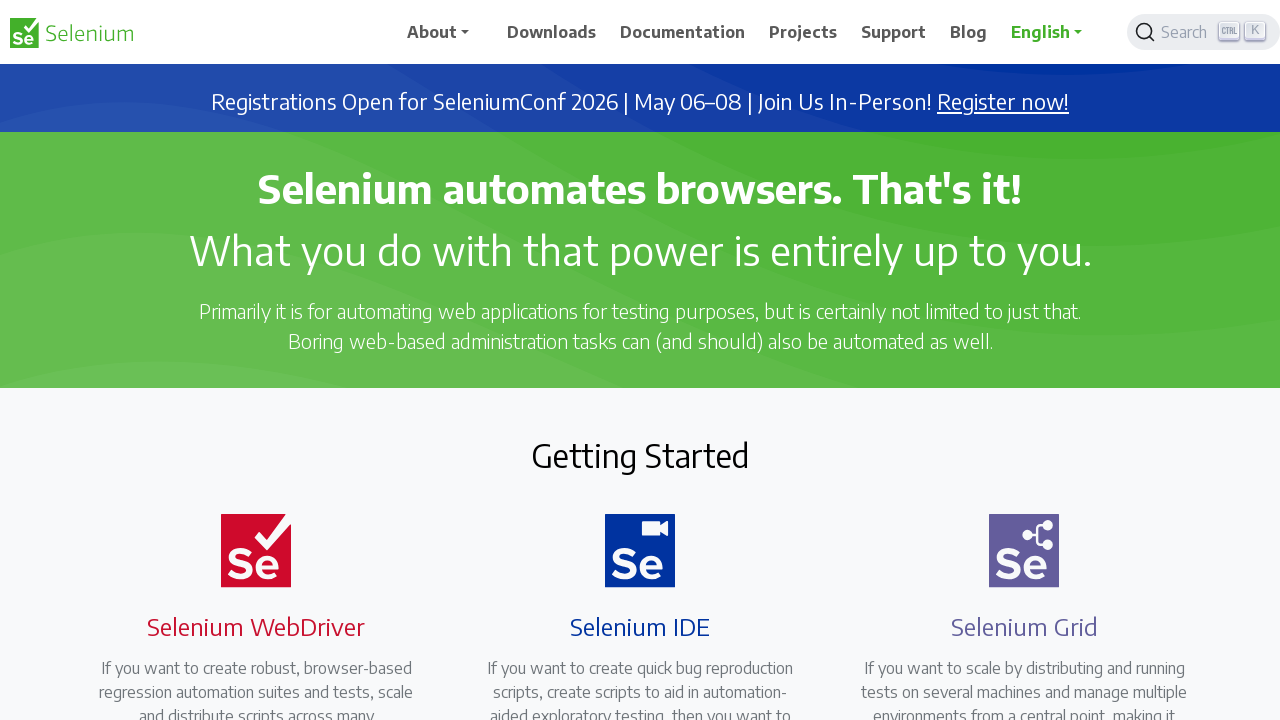

Verified heading 'Selenium automates browsers. That's it!' is visible on new page
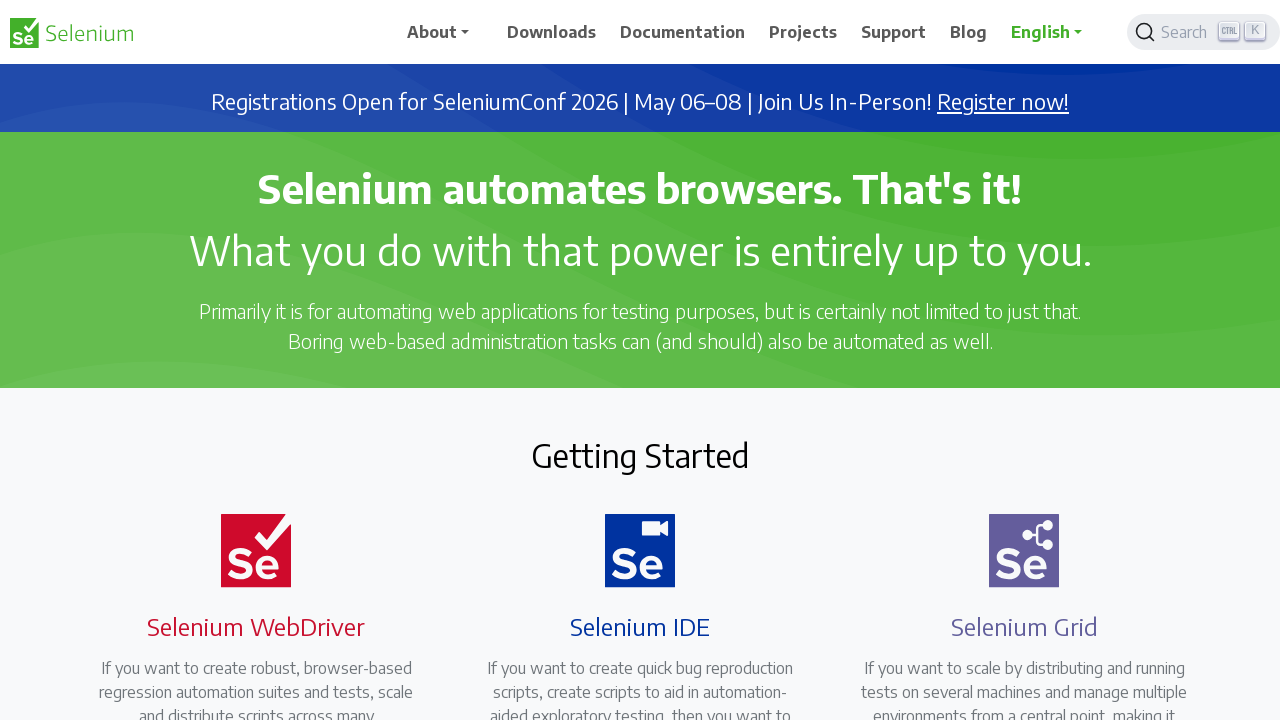

Closed the new window popup
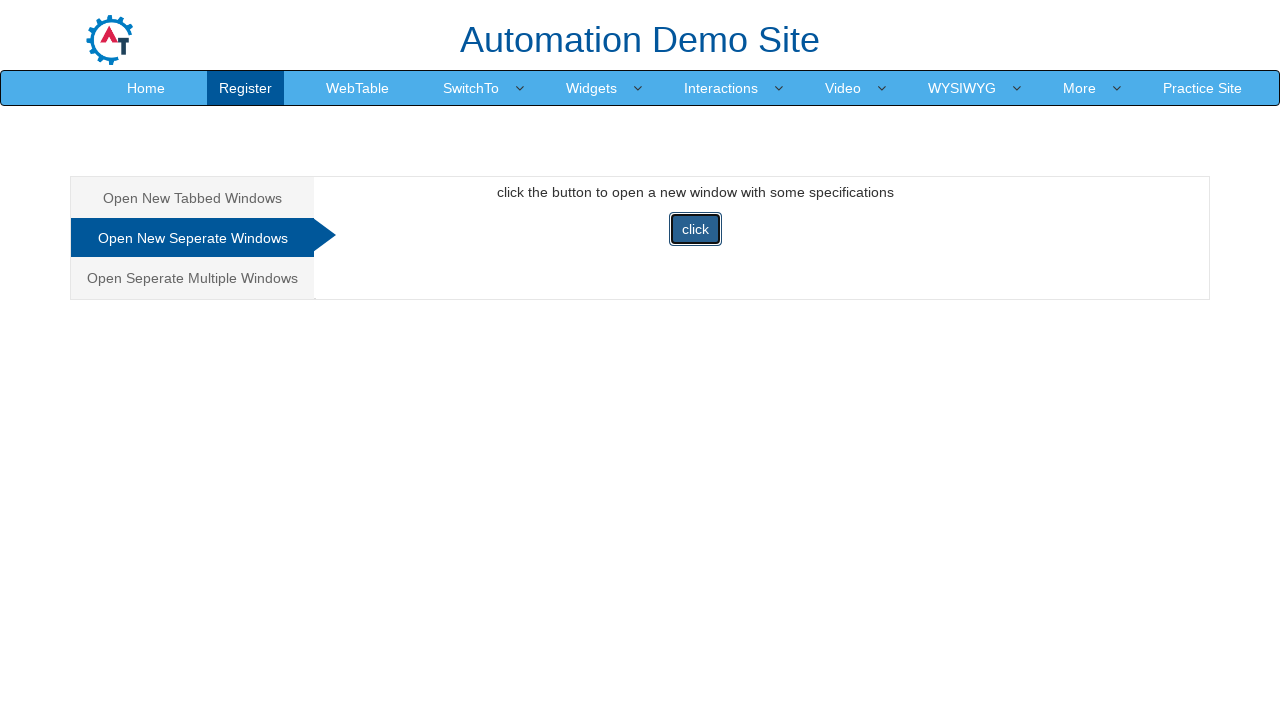

Clicked on 'Open New Seperate Windows' button again on parent window at (192, 238) on xpath=//a[normalize-space()='Open New Seperate Windows']
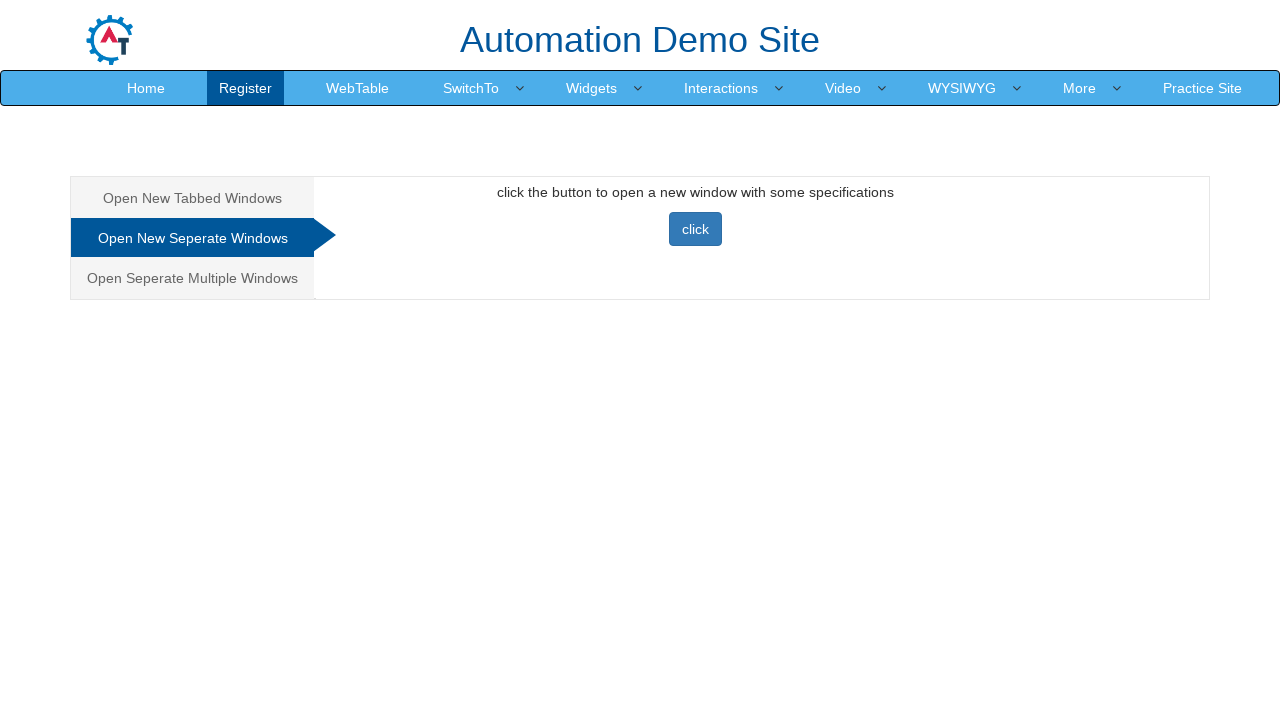

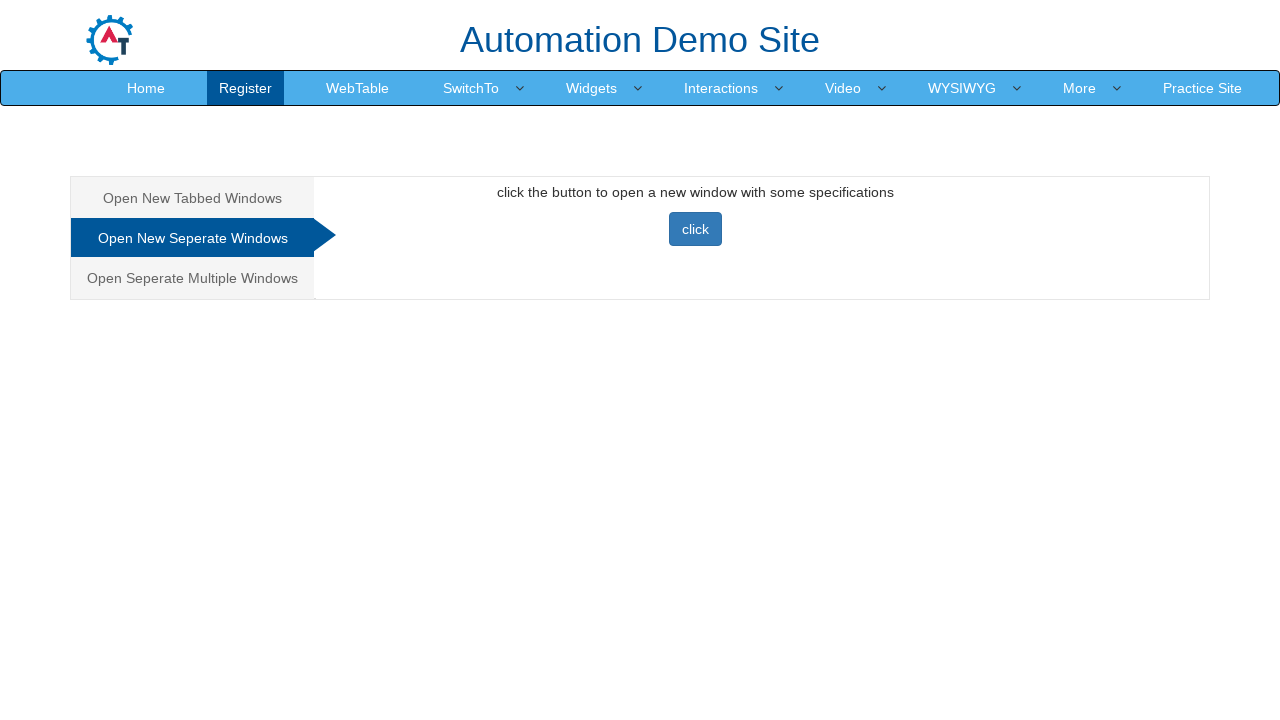